Tests that edits are saved when the edit field loses focus (blur)

Starting URL: https://demo.playwright.dev/todomvc

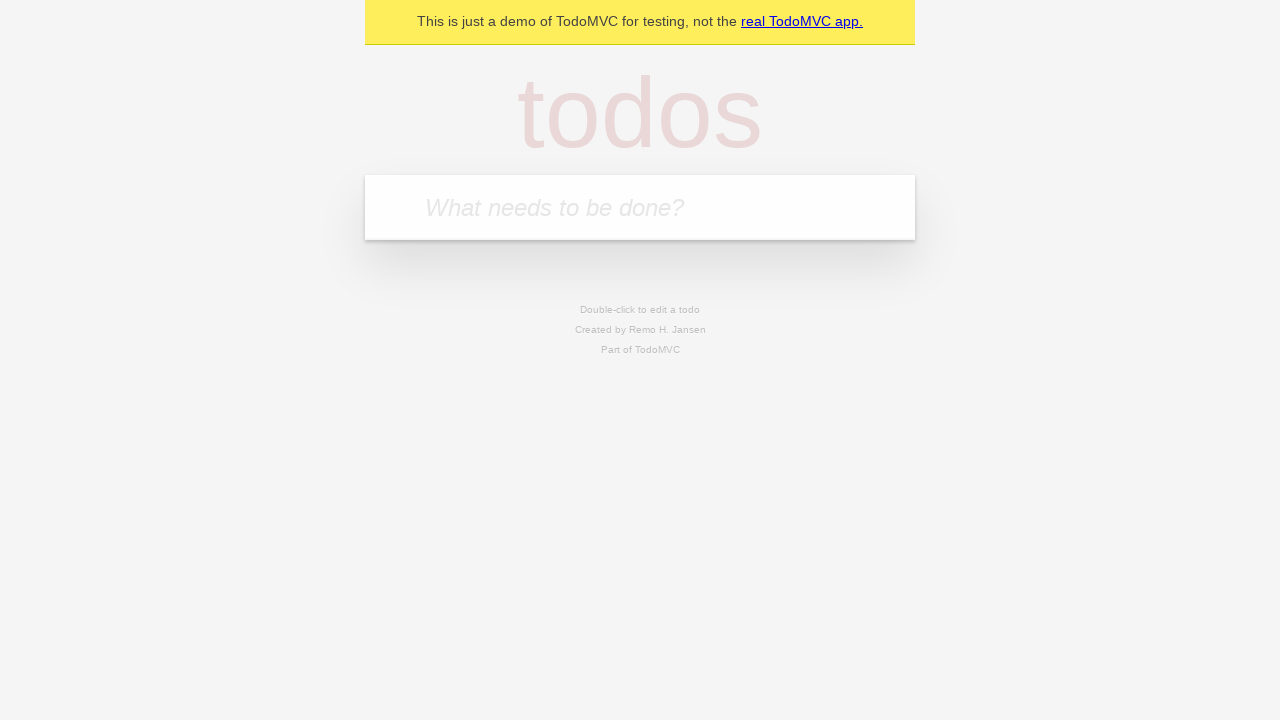

Filled first todo input with 'buy some cheese' on internal:attr=[placeholder="What needs to be done?"i]
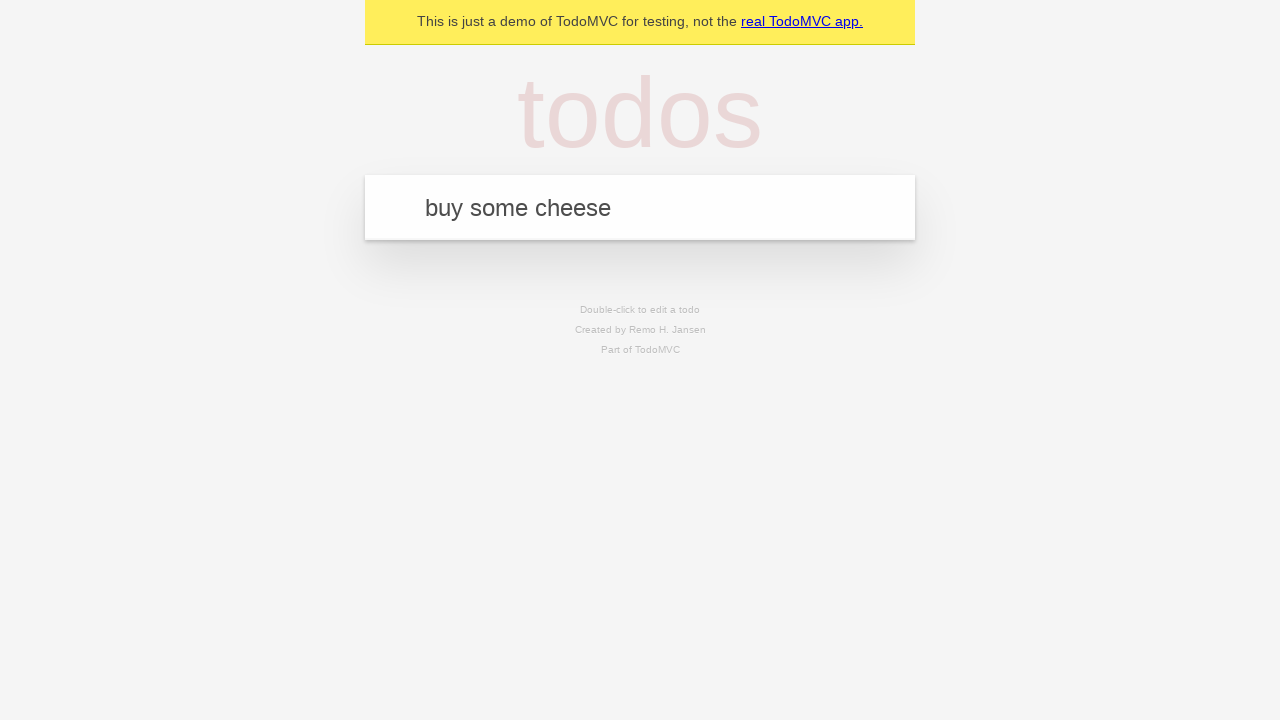

Pressed Enter to create first todo on internal:attr=[placeholder="What needs to be done?"i]
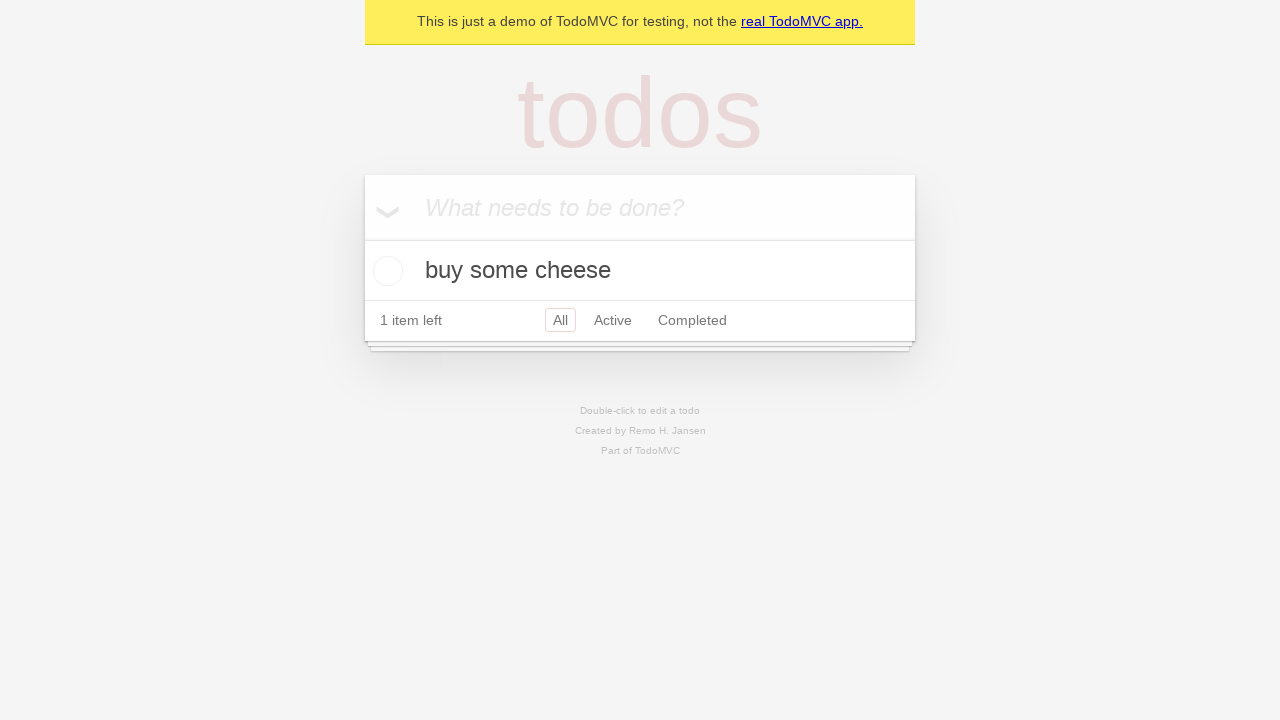

Filled second todo input with 'feed the cat' on internal:attr=[placeholder="What needs to be done?"i]
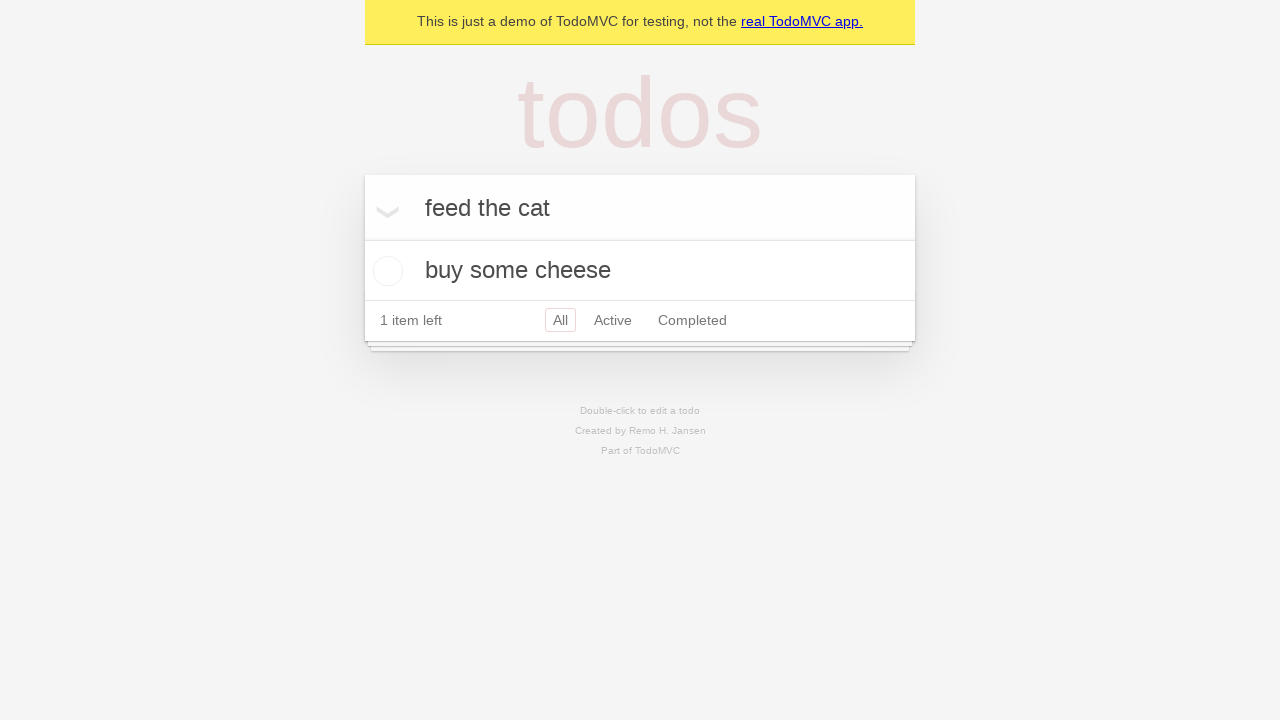

Pressed Enter to create second todo on internal:attr=[placeholder="What needs to be done?"i]
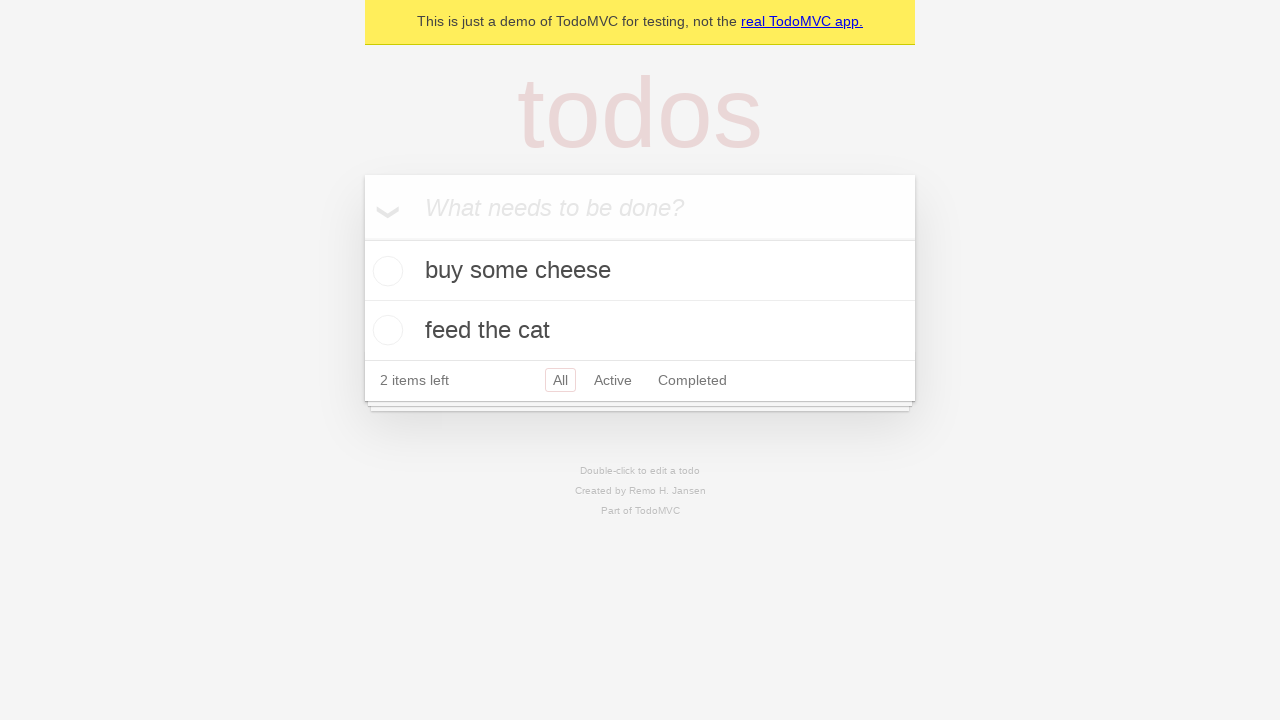

Filled third todo input with 'book a doctors appointment' on internal:attr=[placeholder="What needs to be done?"i]
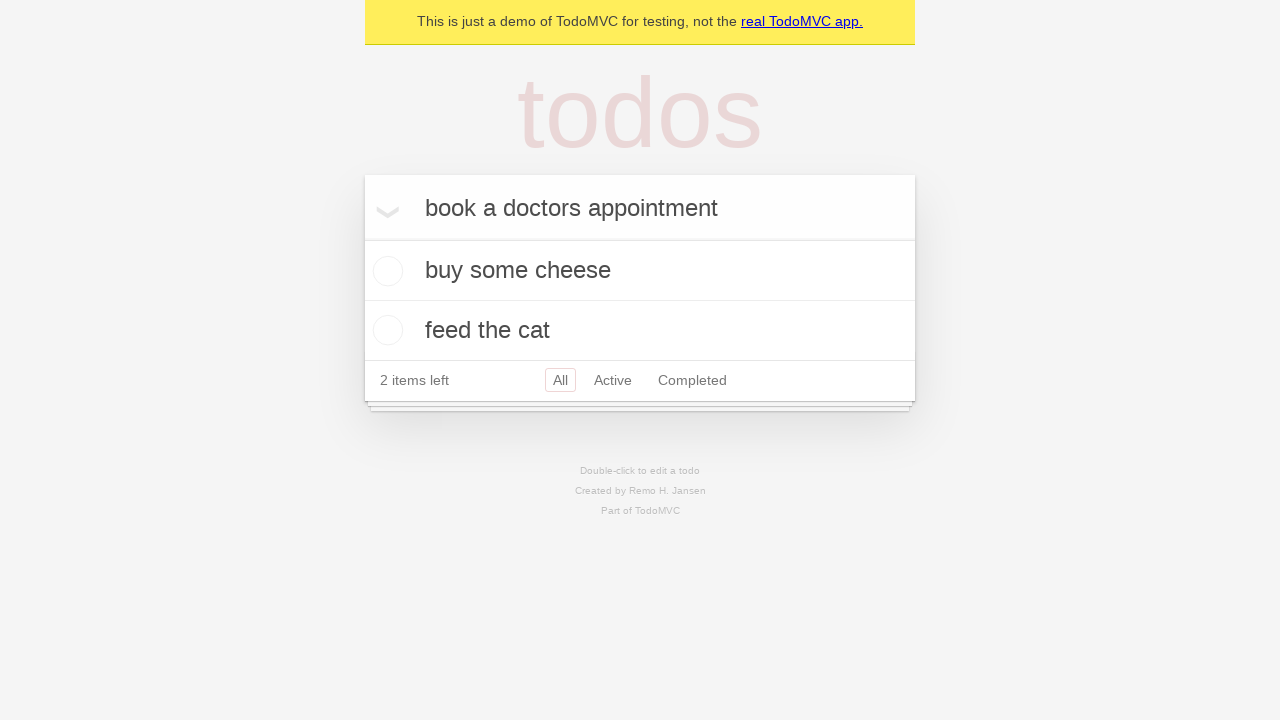

Pressed Enter to create third todo on internal:attr=[placeholder="What needs to be done?"i]
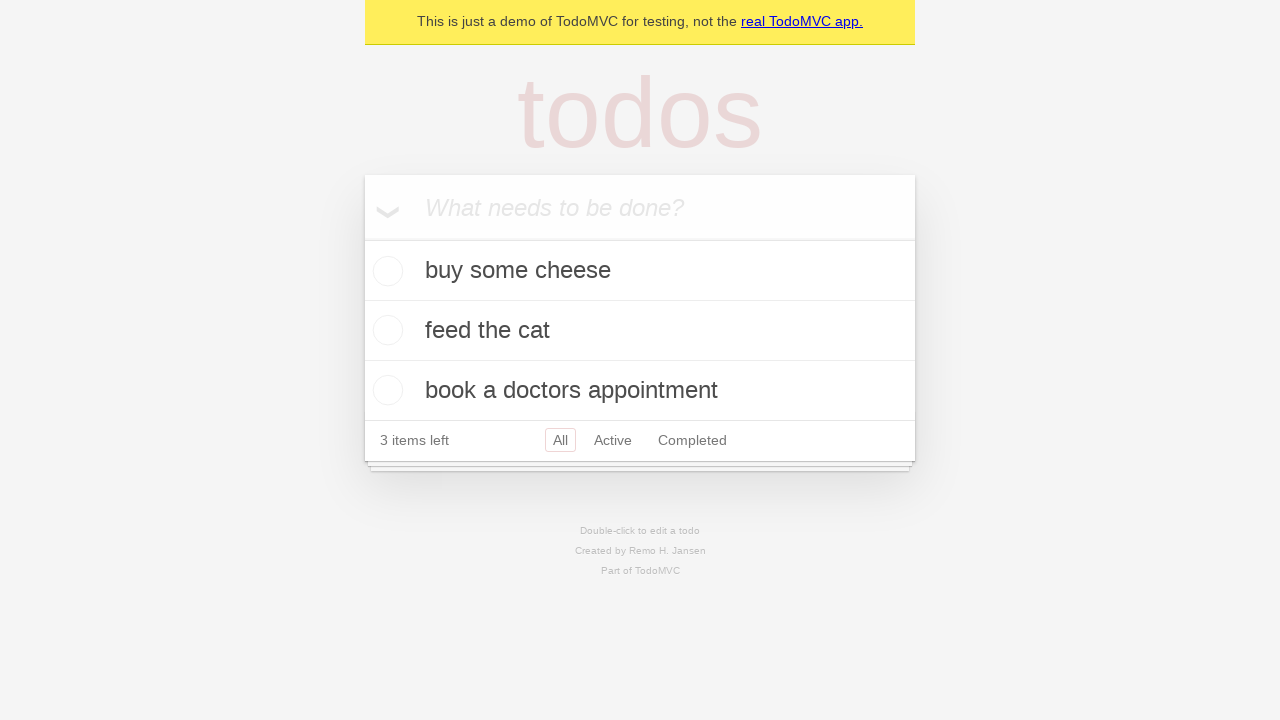

Double-clicked second todo item to enter edit mode at (640, 331) on internal:testid=[data-testid="todo-item"s] >> nth=1
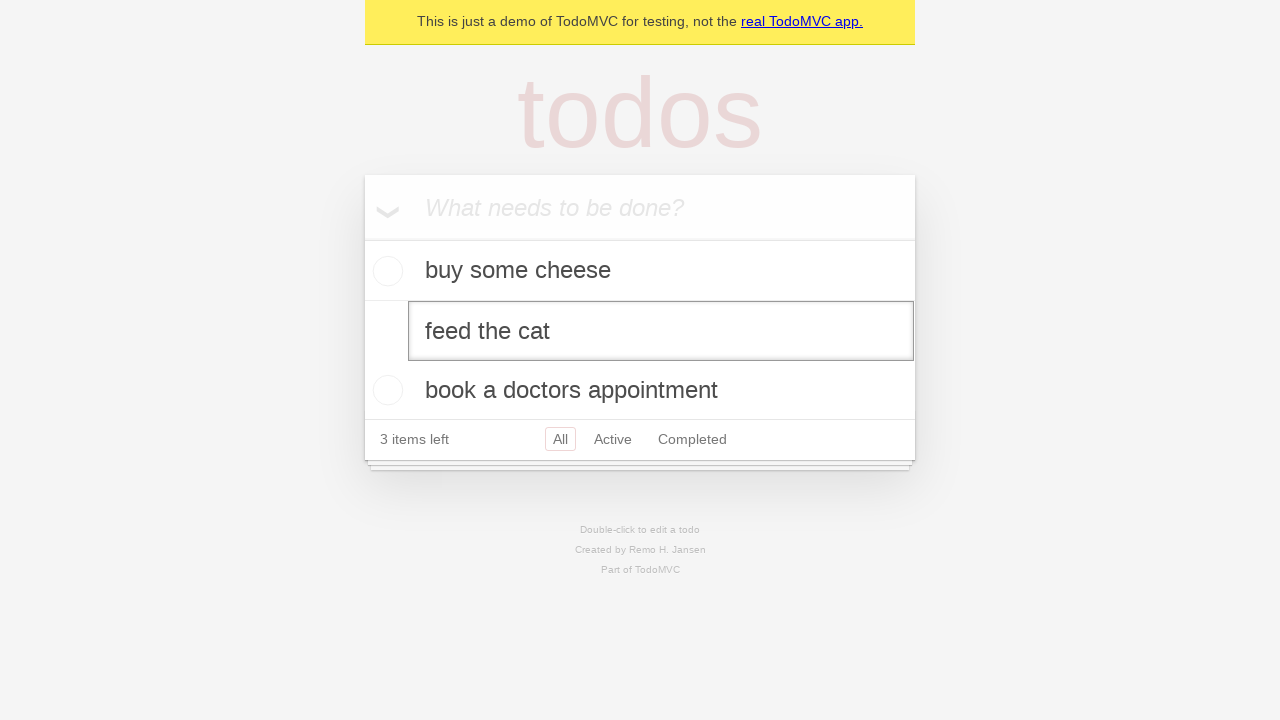

Filled edit field with 'buy some sausages' on internal:testid=[data-testid="todo-item"s] >> nth=1 >> internal:role=textbox[nam
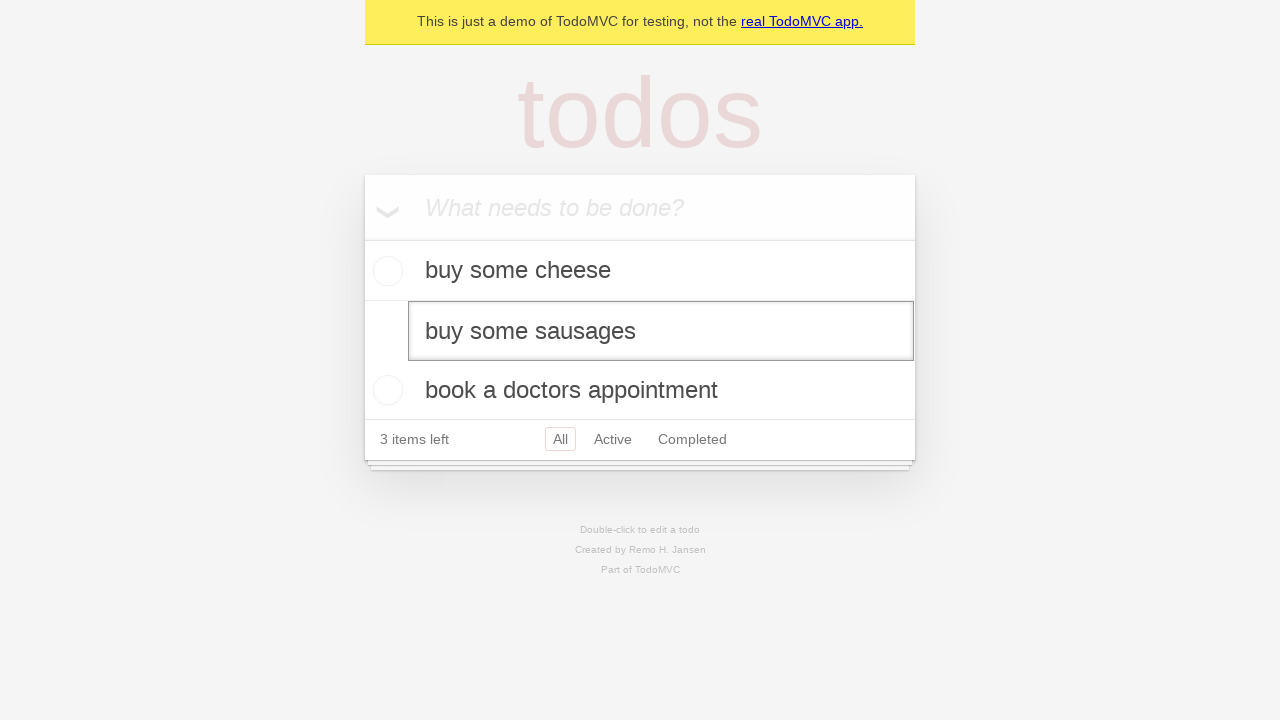

Dispatched blur event to save edited todo
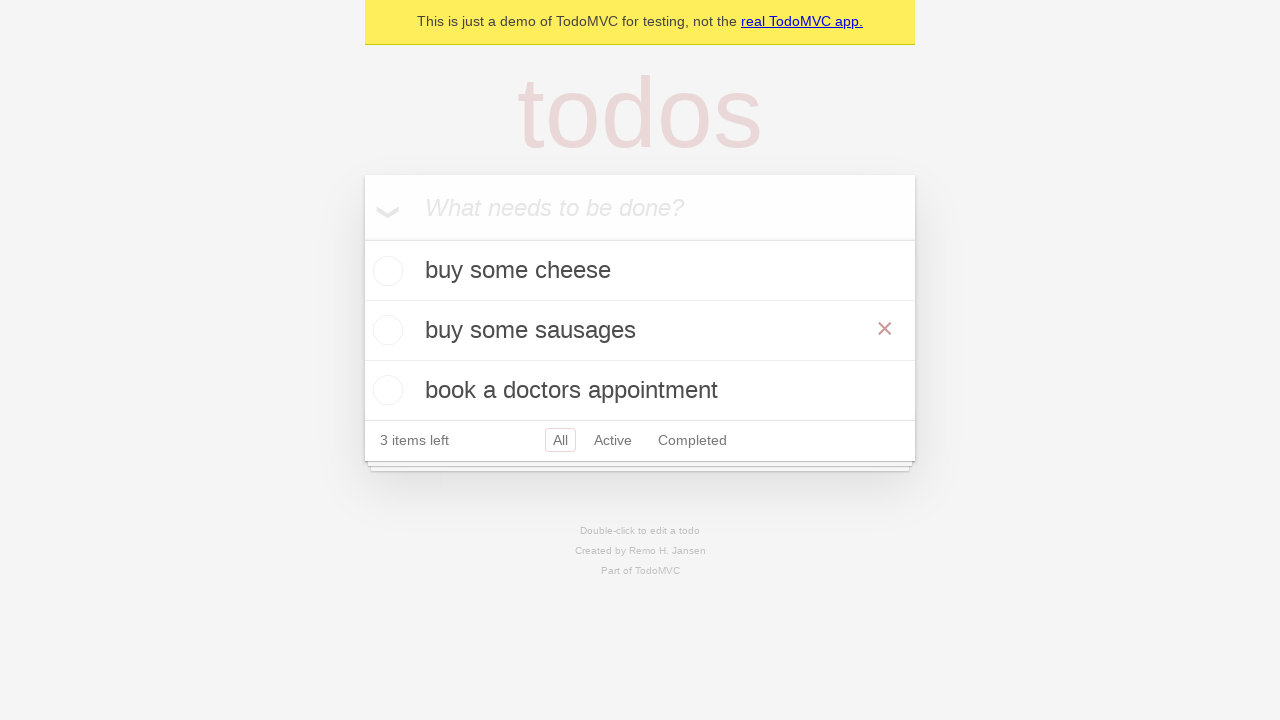

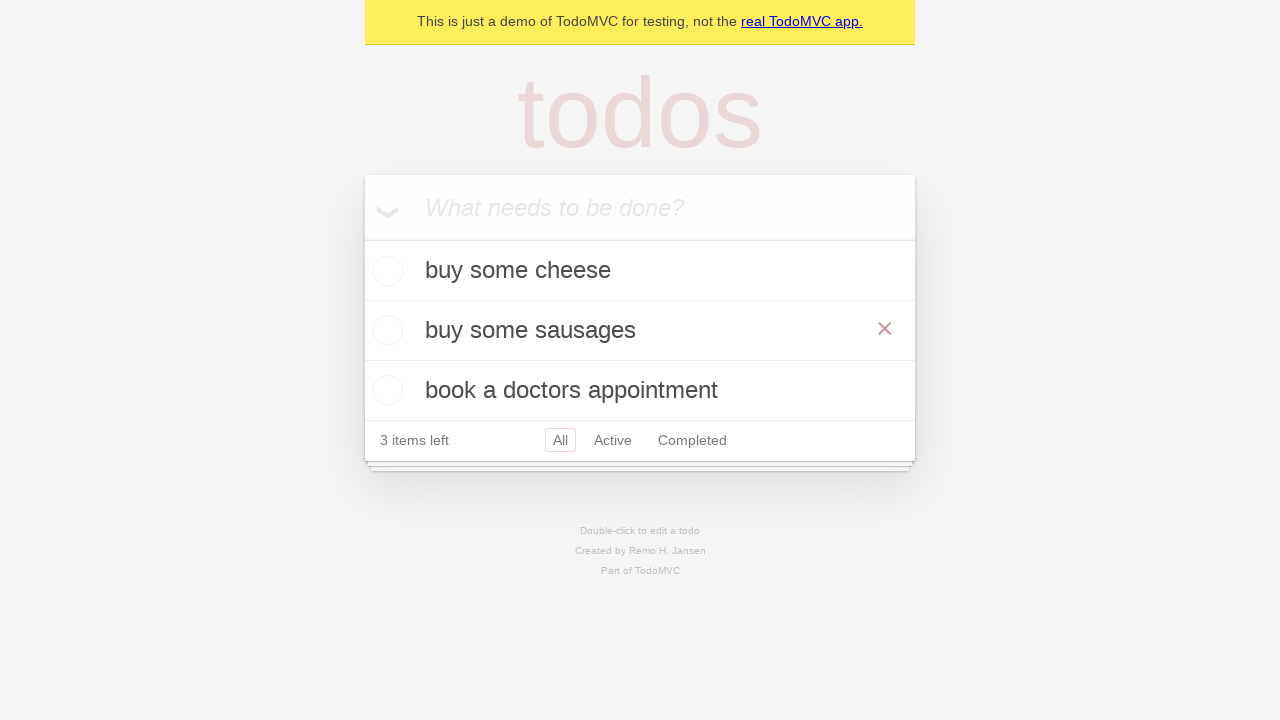